Tests Error page navigation by clicking the Error button and verifying the page loads with expected 404 content.

Starting URL: http://uitest.duodecadits.com/

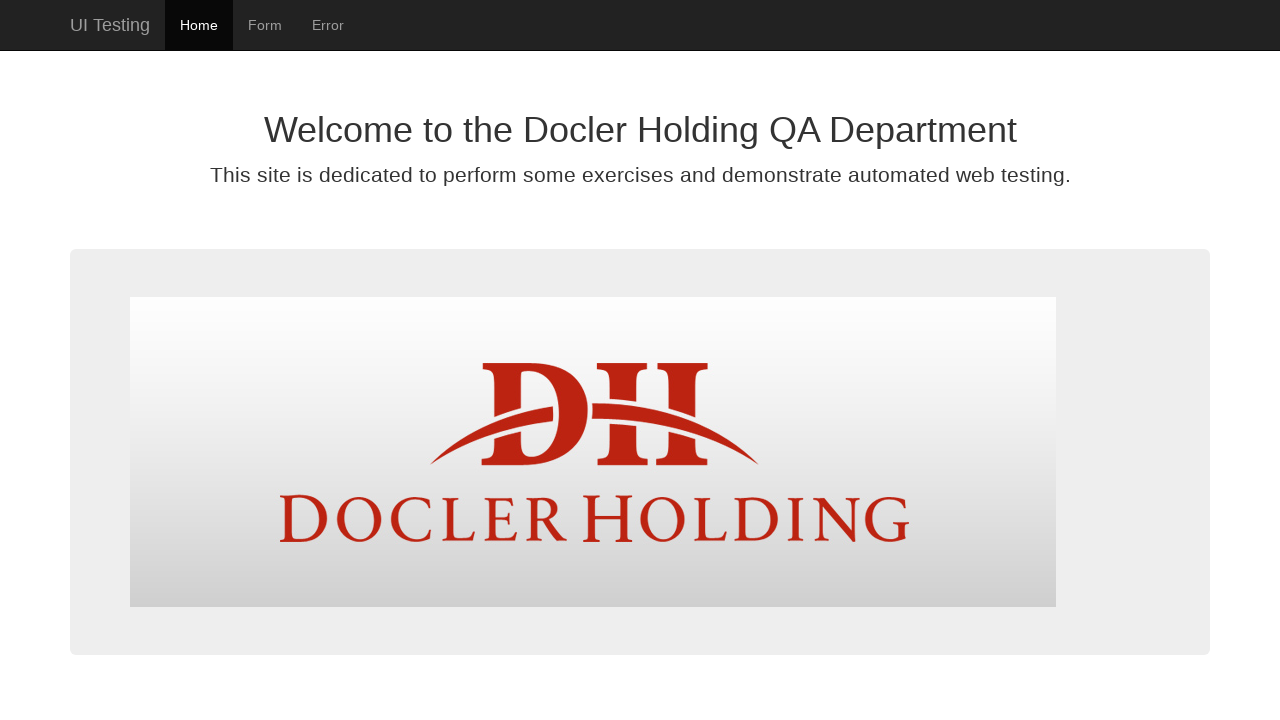

Clicked the Error button at (328, 25) on #error
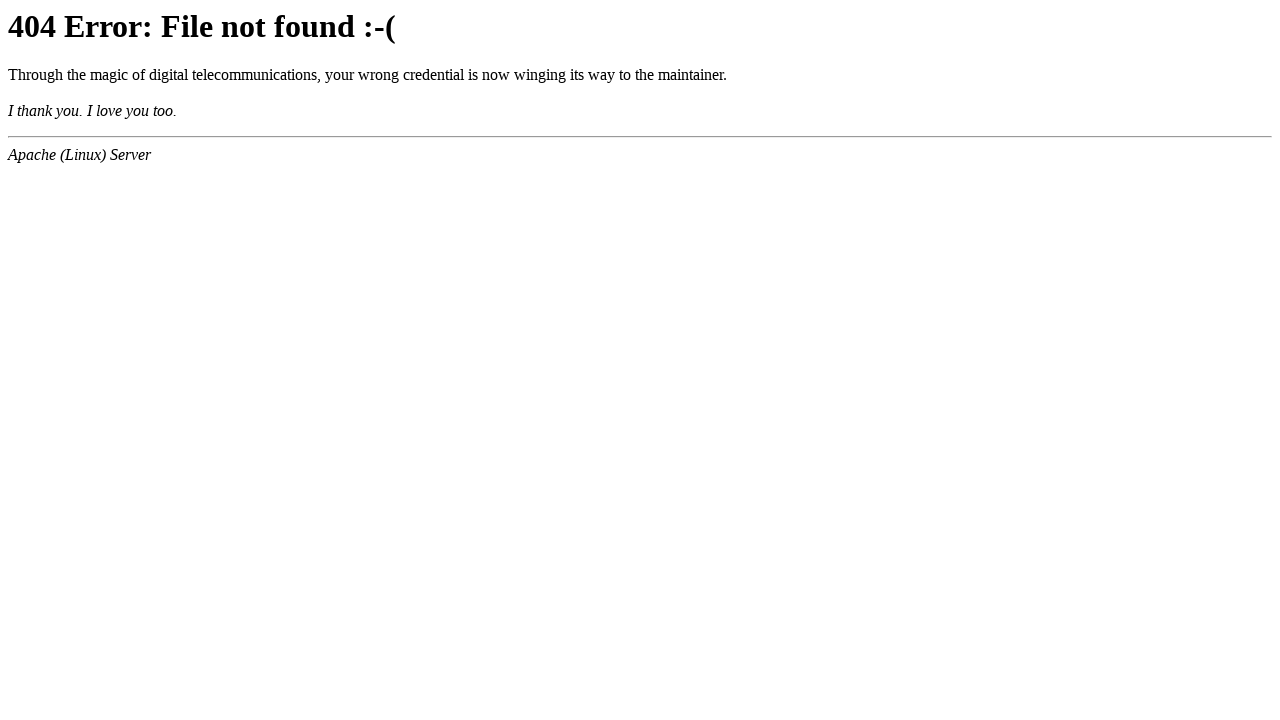

Error page loaded with domcontentloaded state
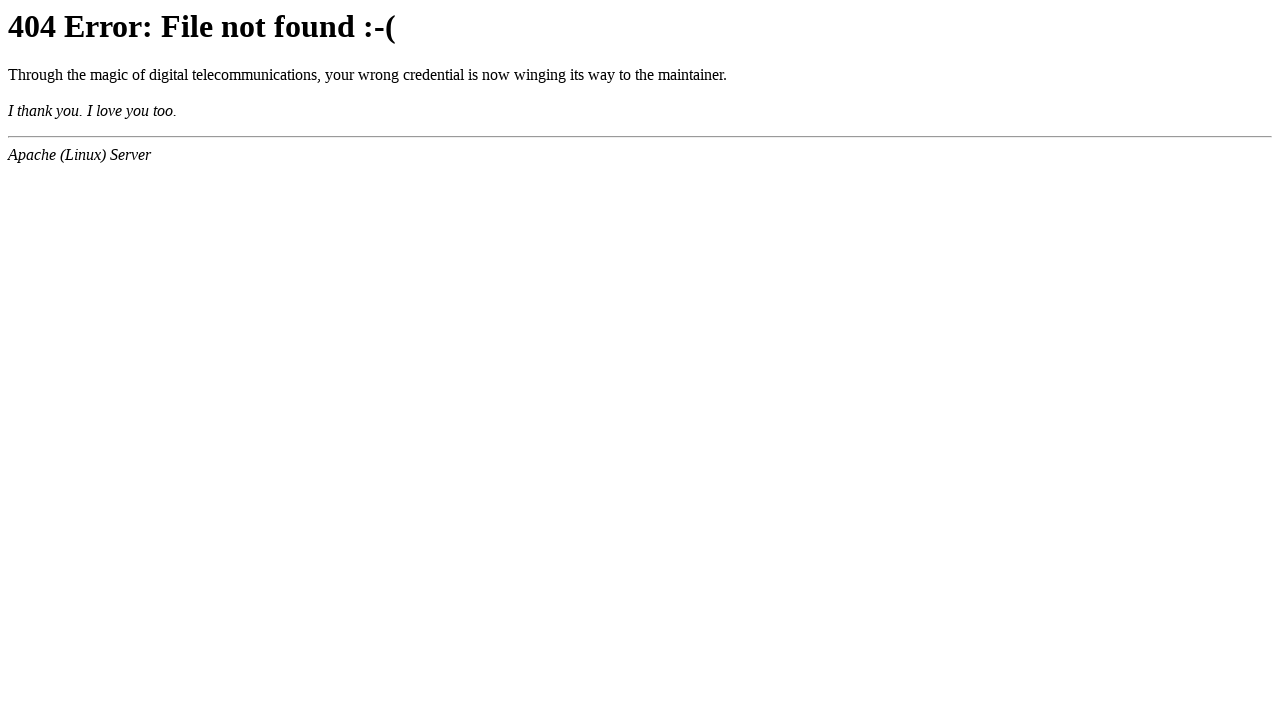

Verified page title contains '404' or URL contains 'error'
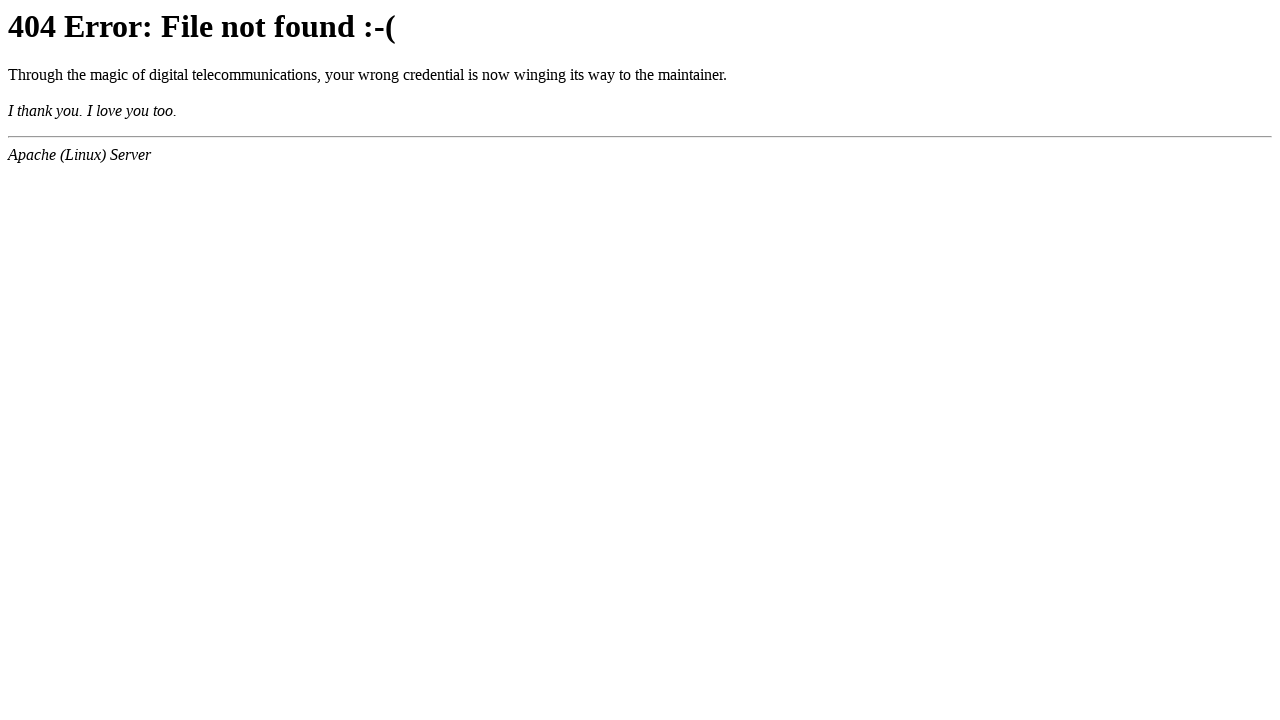

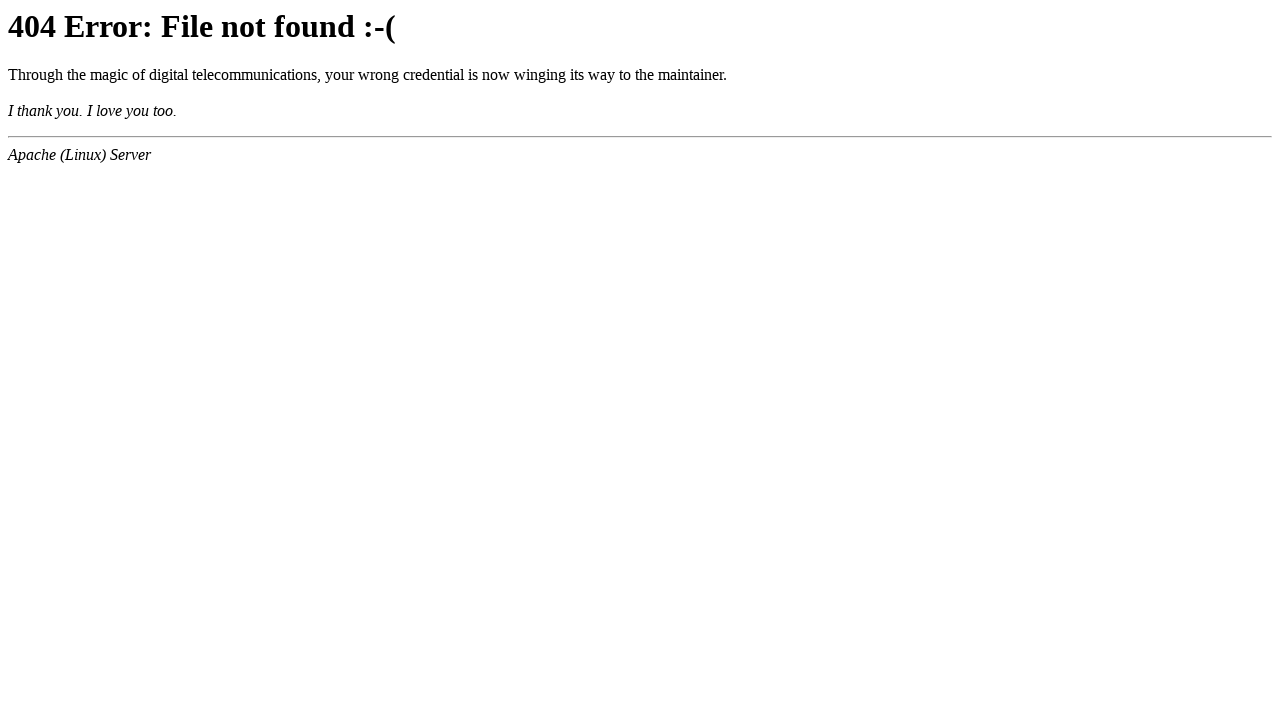